Tests dropdown selection functionality by navigating to a dependent dropdown demo page and selecting a country from the dropdown list

Starting URL: https://phppot.com/demo/jquery-dependent-dropdown-list-countries-and-states/

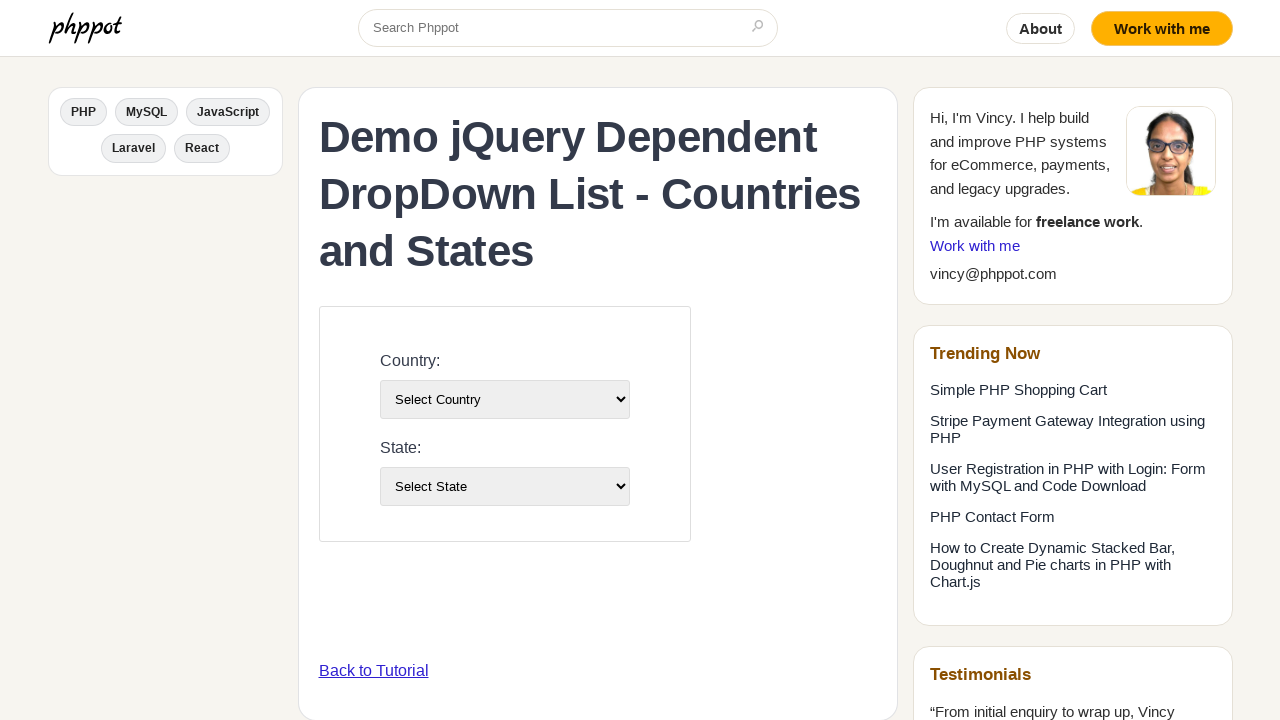

Country dropdown element became visible
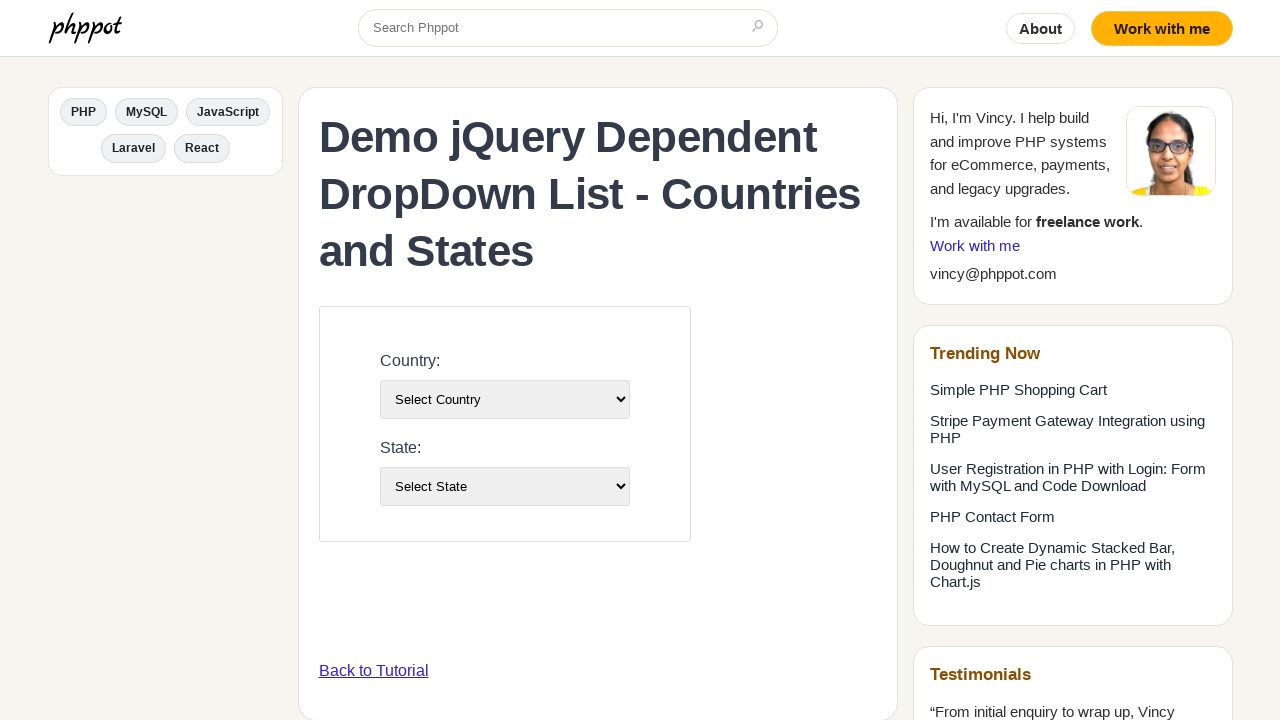

Selected 'USA' from the country dropdown on #country-list
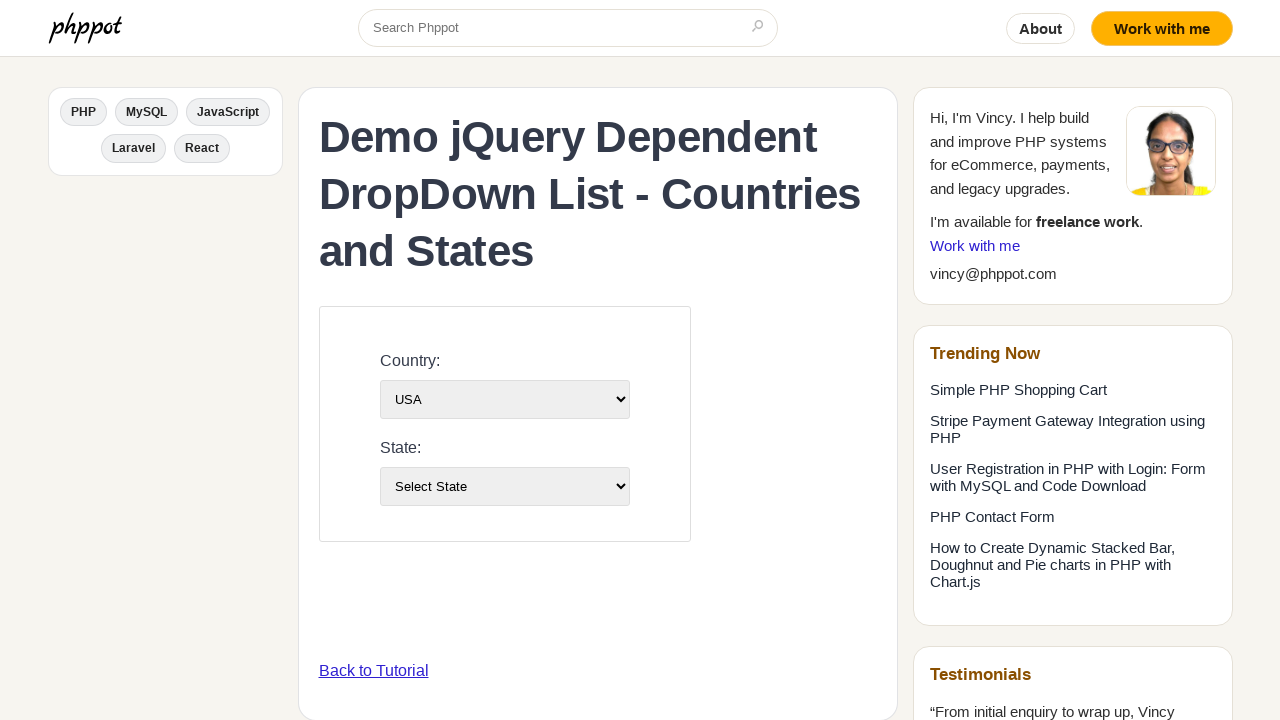

State dropdown element became visible after country selection
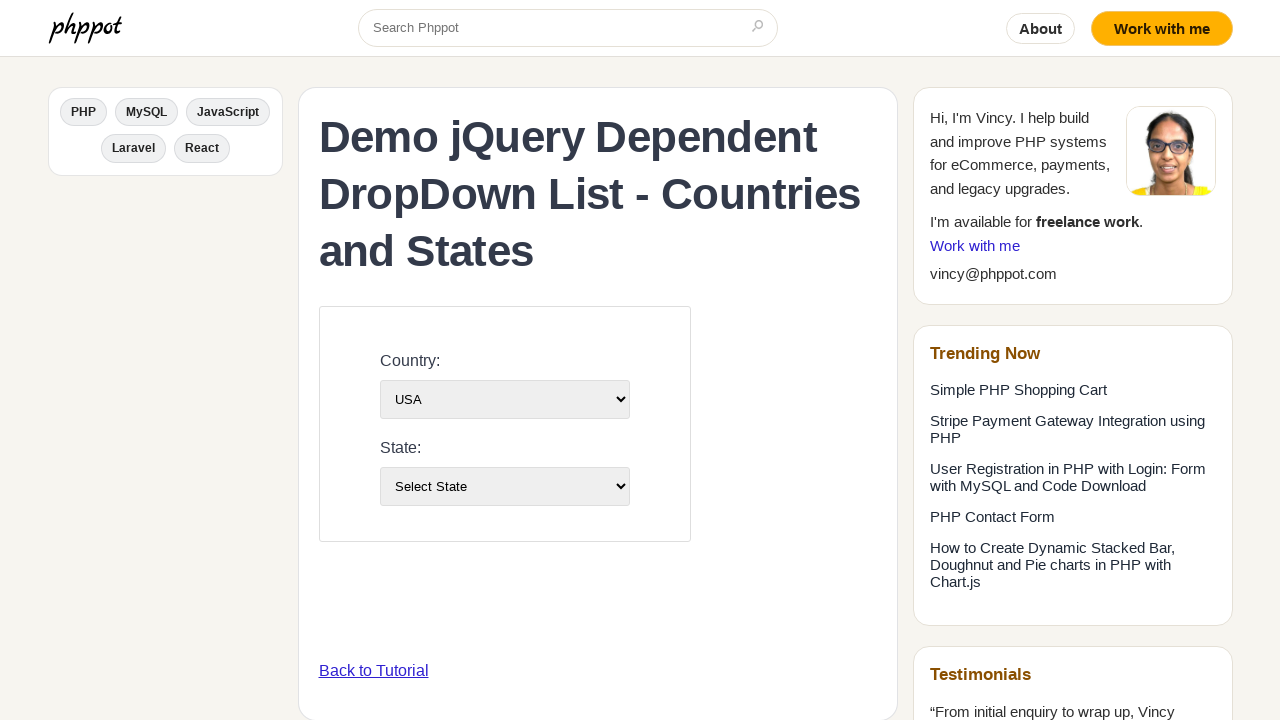

Selected 'California' from the state dropdown on #state-list
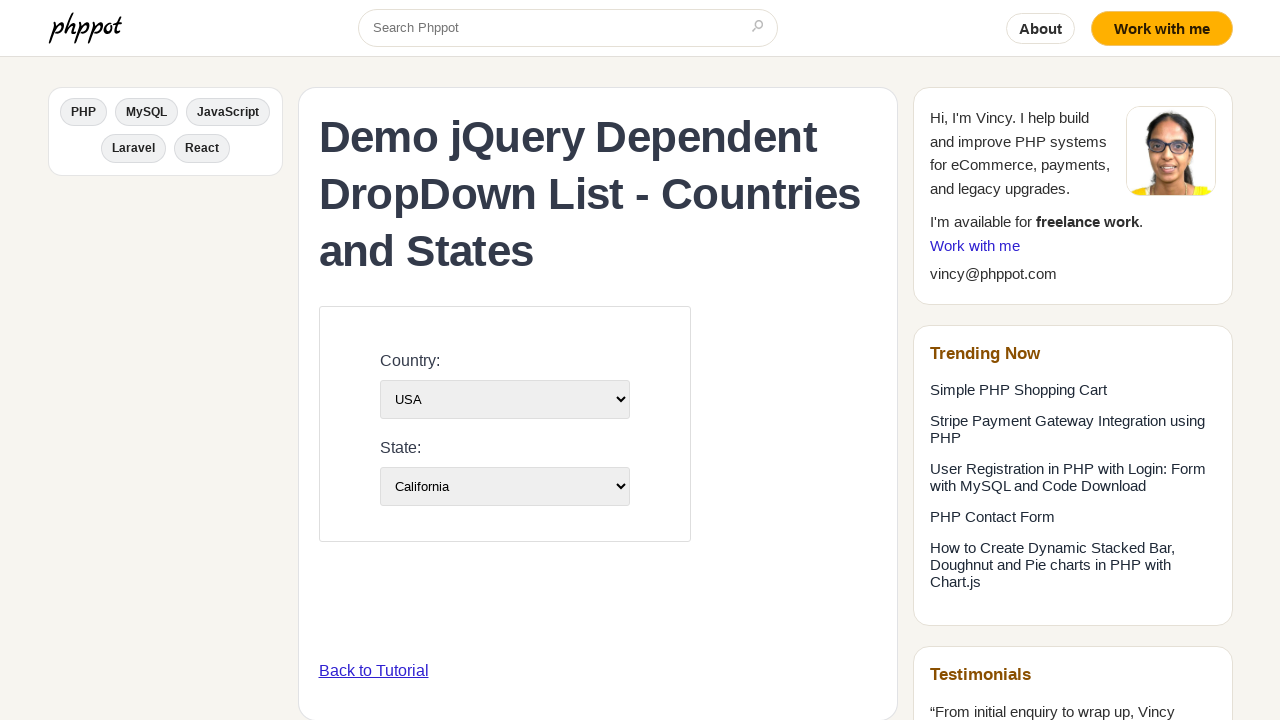

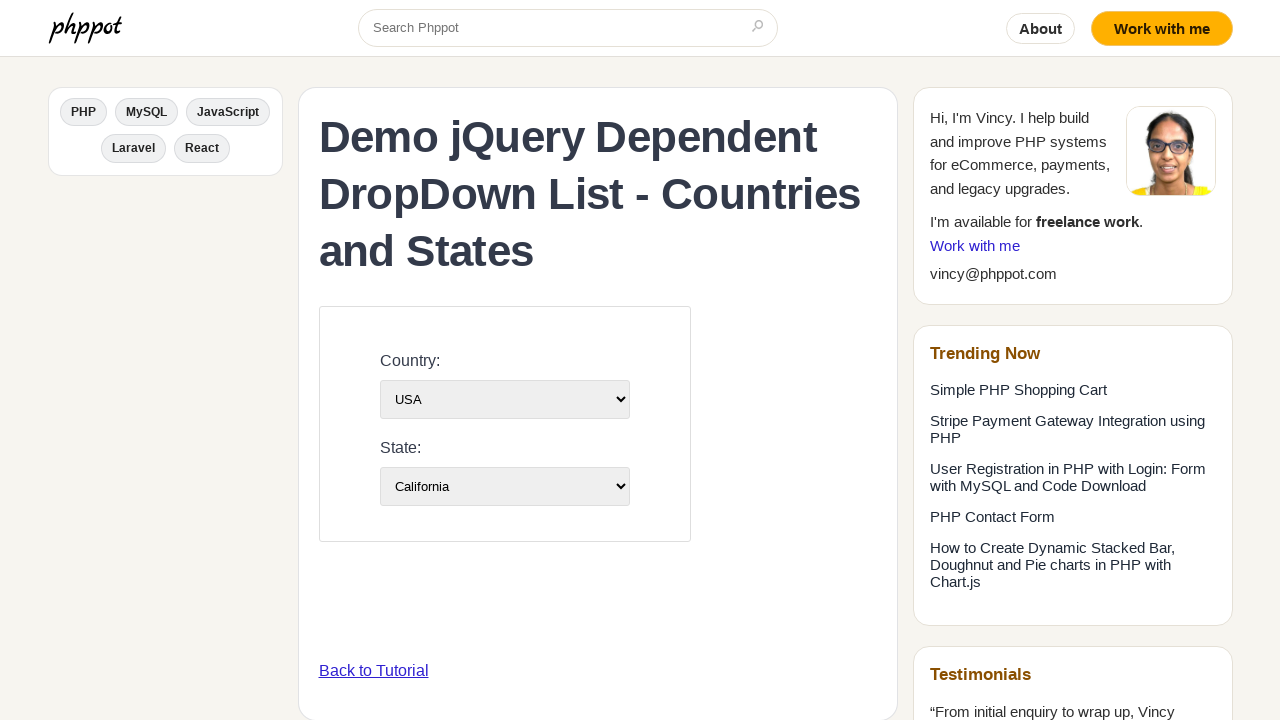